Tests date selection functionality on Agoda's booking calendar by selecting check-in and check-out dates

Starting URL: https://www.agoda.com/

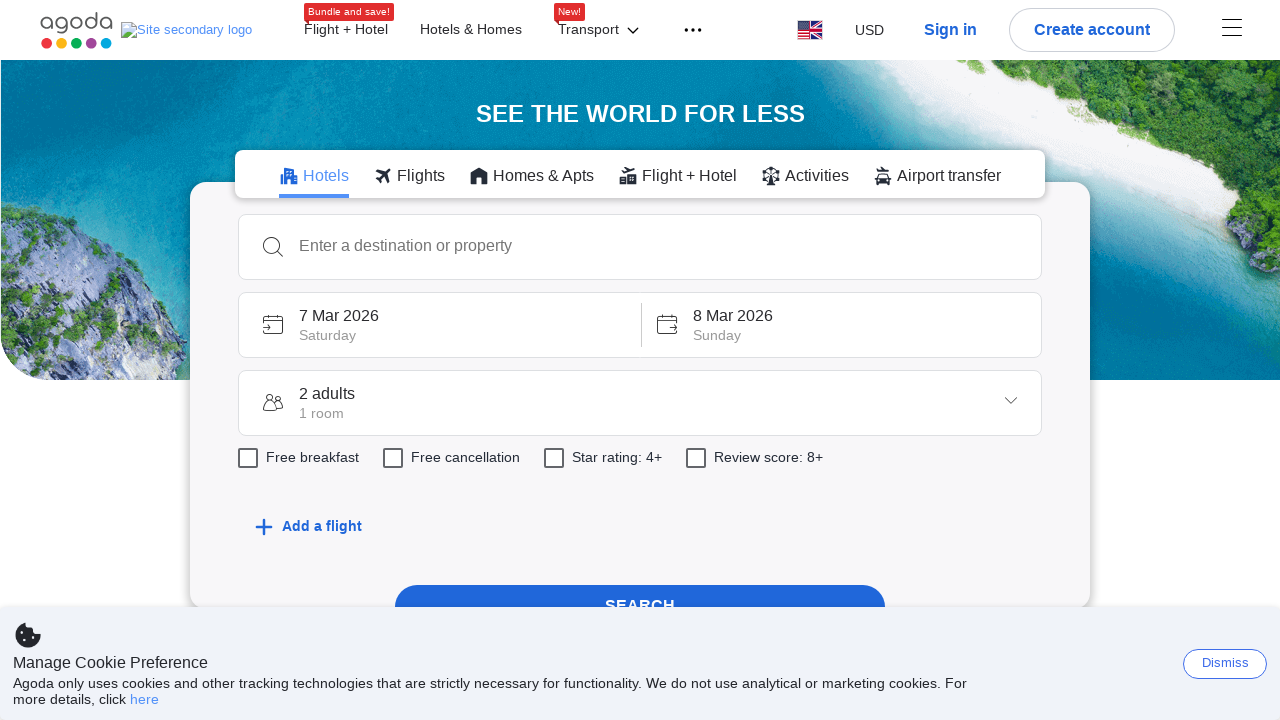

Clicked check-in date box to open calendar at (439, 325) on xpath=//div[@data-element-name='check-in-box']/div
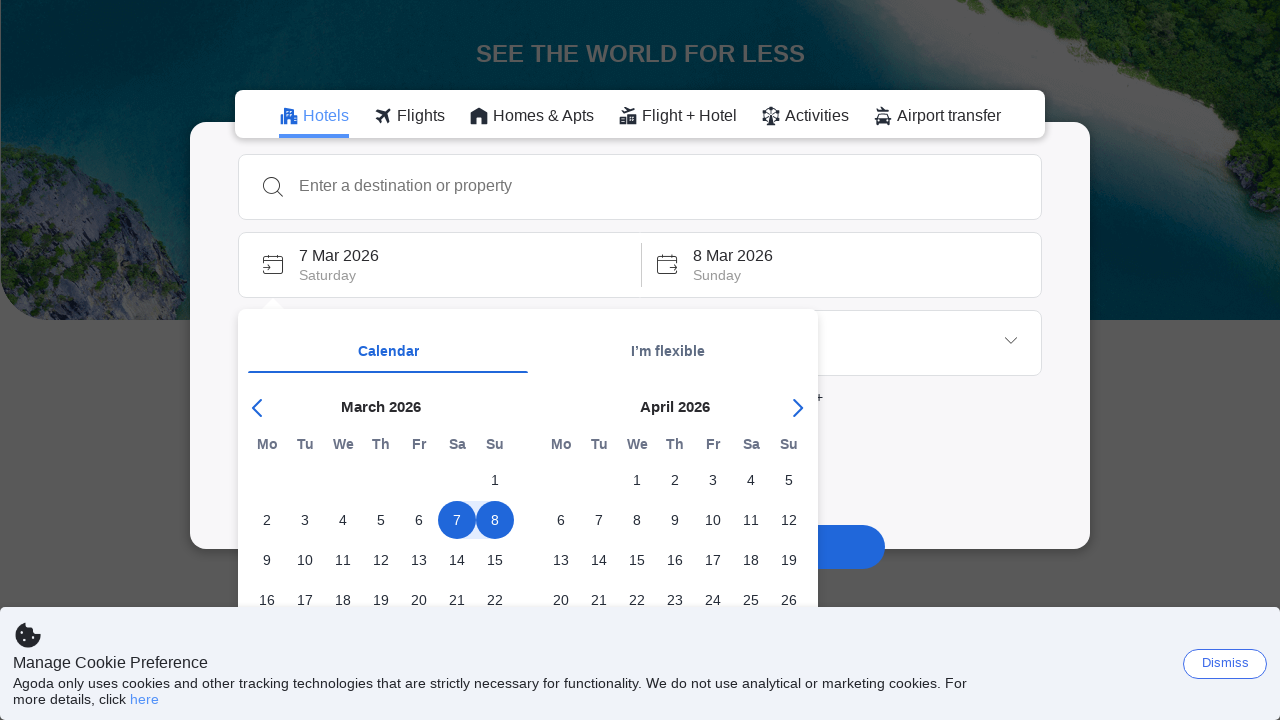

Calendar loaded and is visible
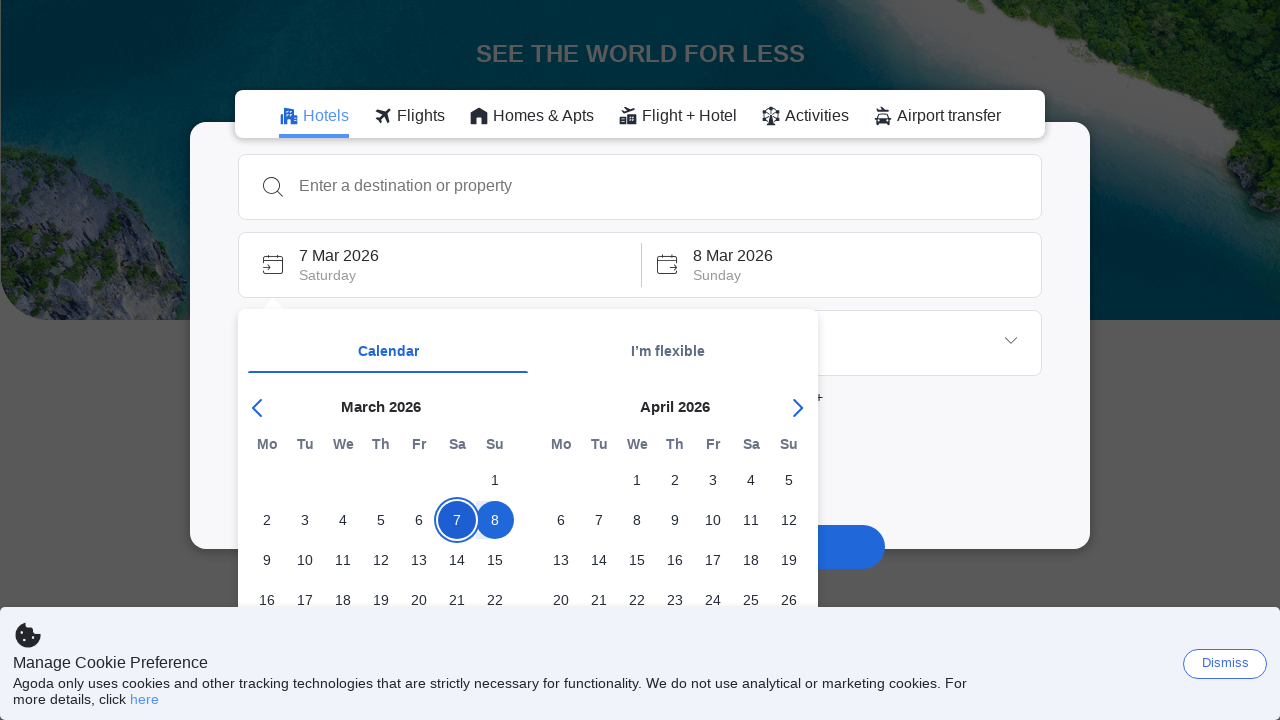

Selected 25th as check-in date at (343, 360) on (//div[@class='DayPicker-Body'])[1]/div/div >> nth=30
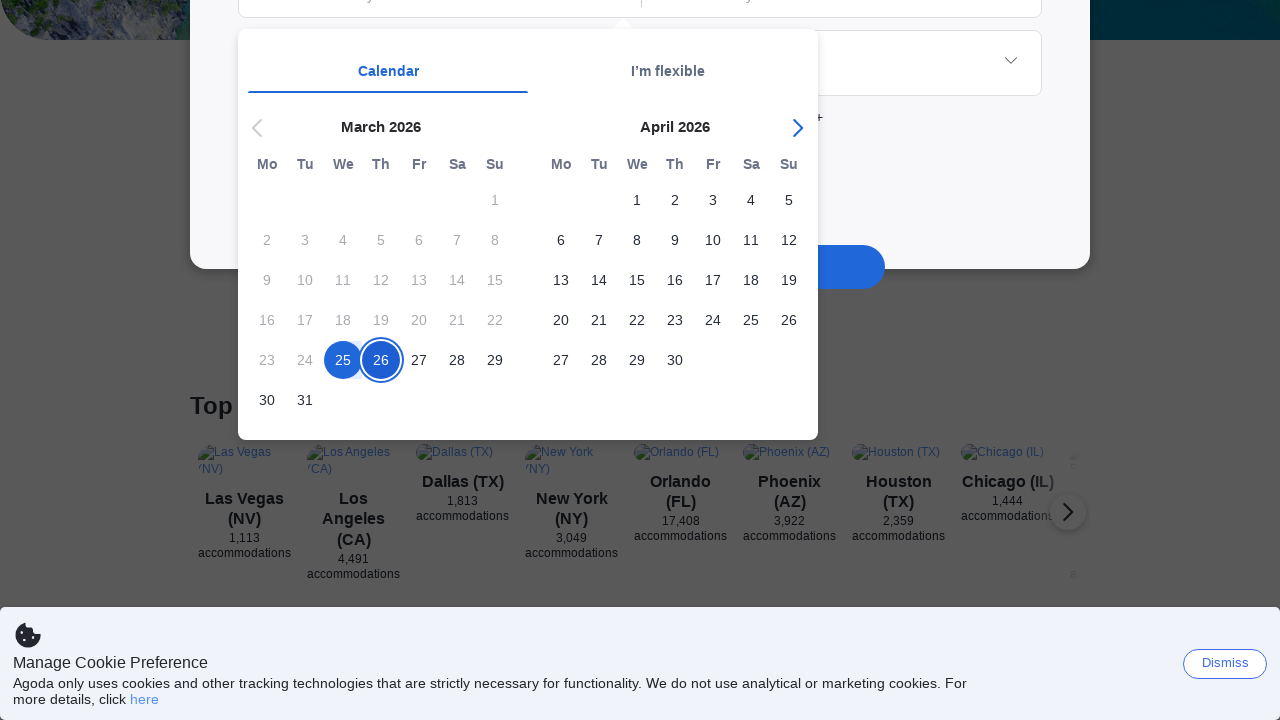

Selected 28th as check-out date at (457, 360) on (//div[@class='DayPicker-Body'])[1]/div/div >> nth=33
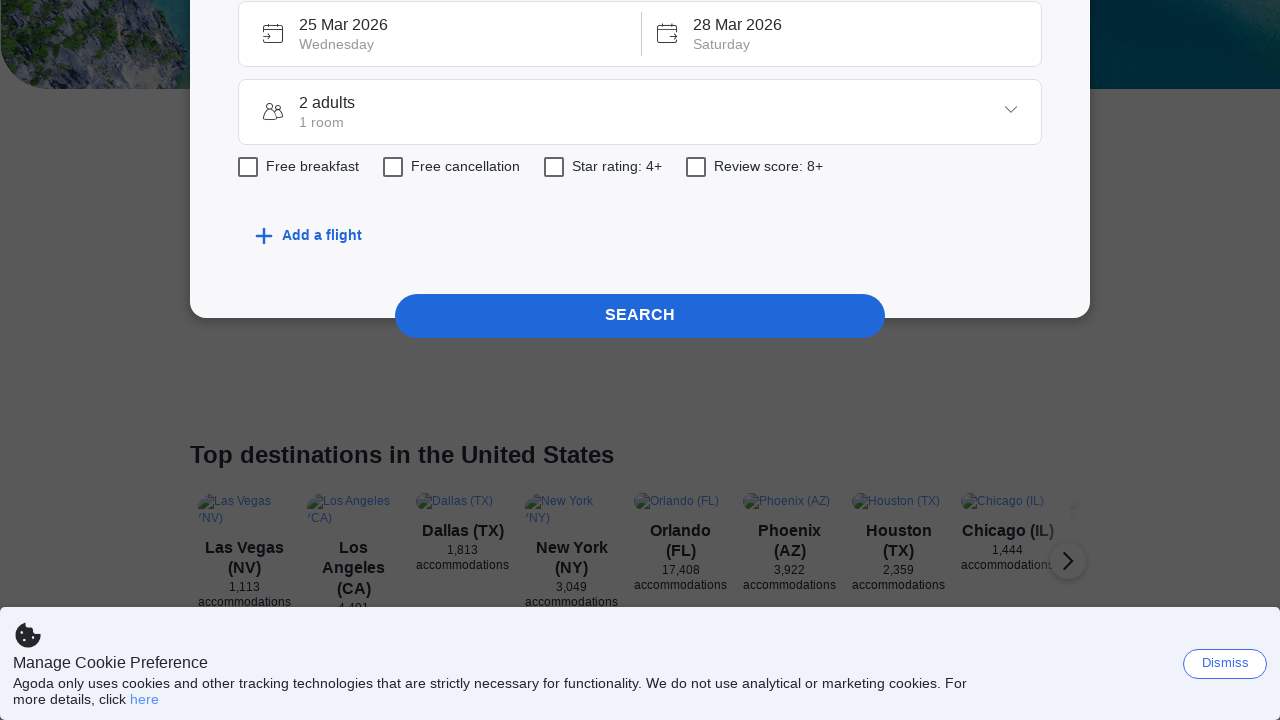

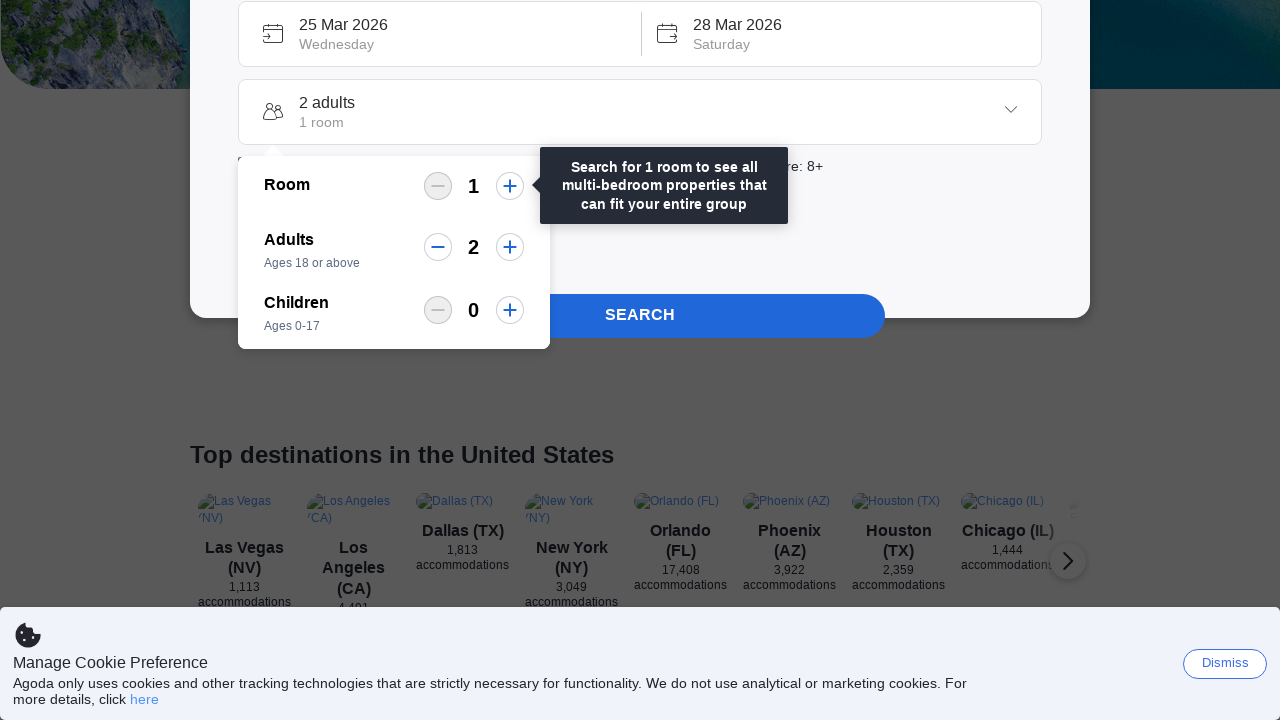